Tests that the text input field is cleared after adding a todo item

Starting URL: https://demo.playwright.dev/todomvc

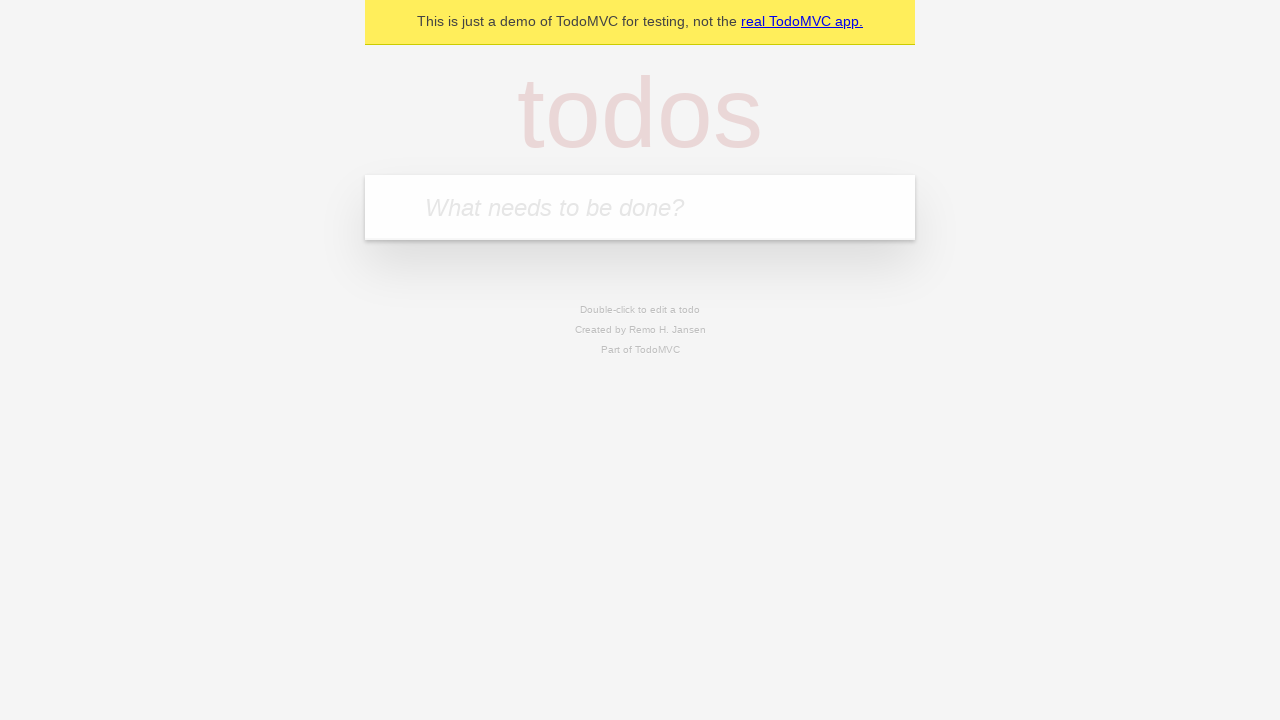

Located the todo input field with placeholder 'What needs to be done?'
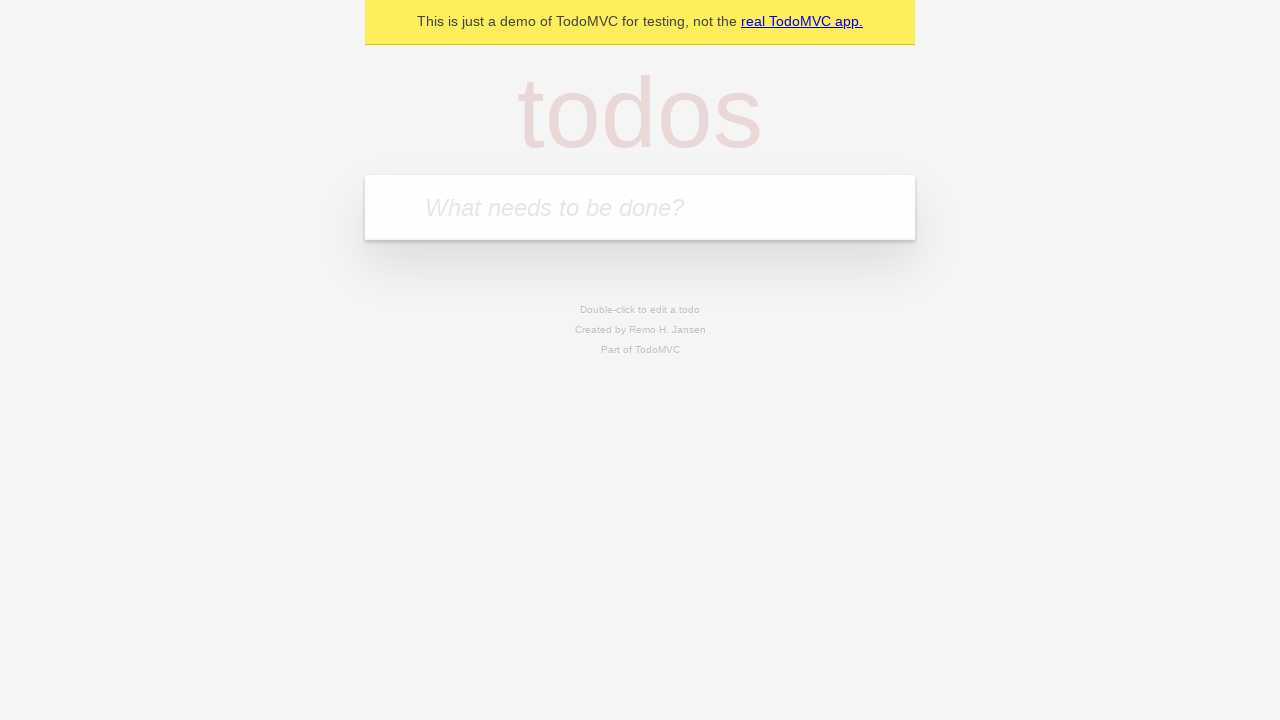

Filled todo input field with 'buy some cheese' on internal:attr=[placeholder="What needs to be done?"i]
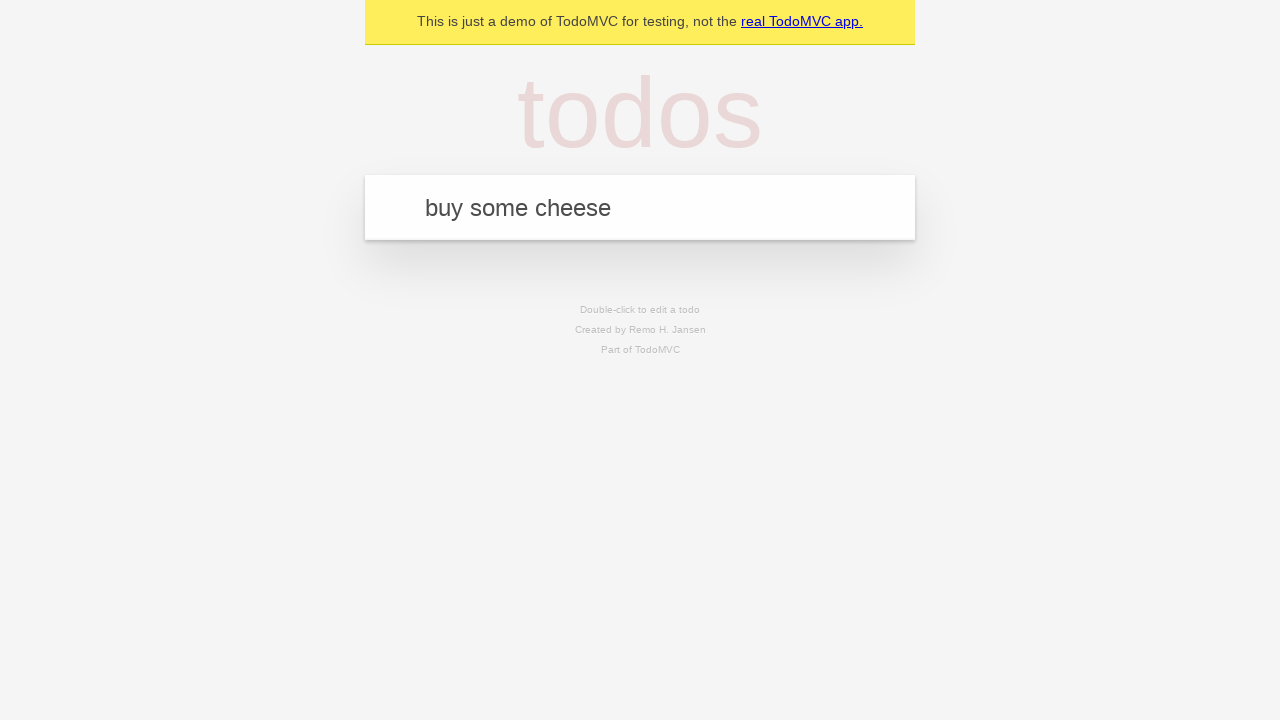

Pressed Enter to add the todo item on internal:attr=[placeholder="What needs to be done?"i]
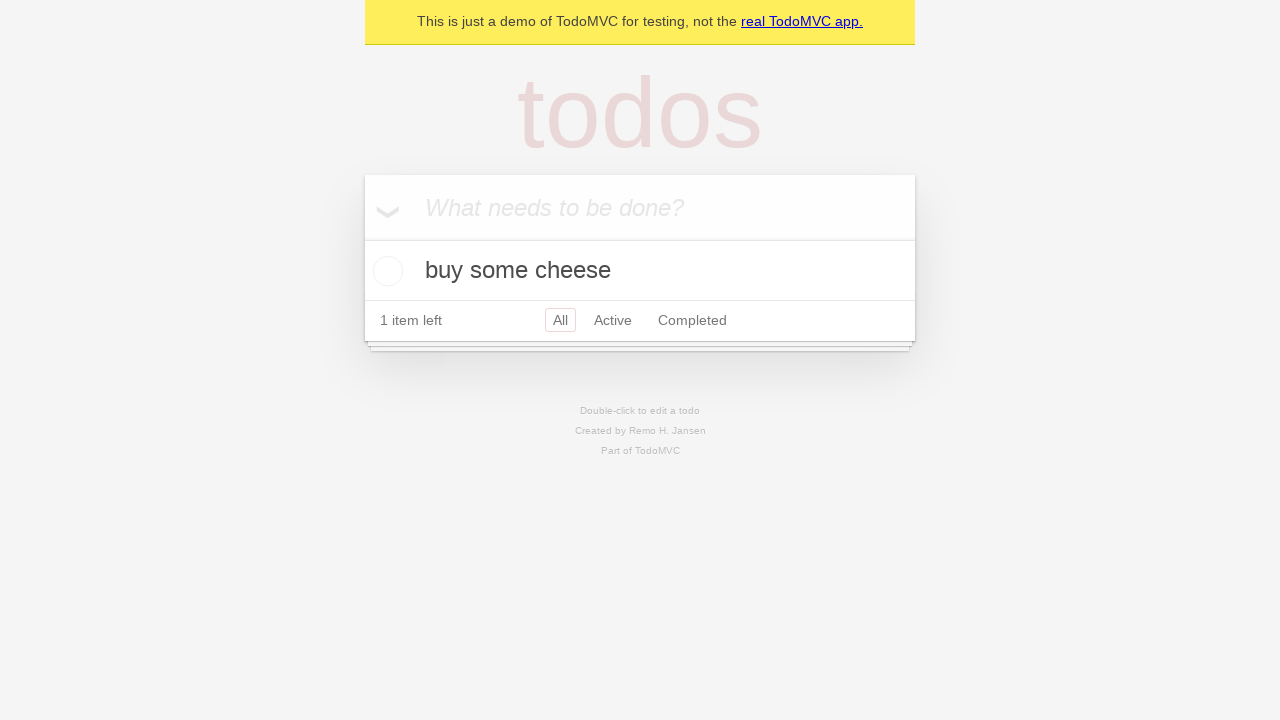

Verified that the todo input field is now empty after adding the item
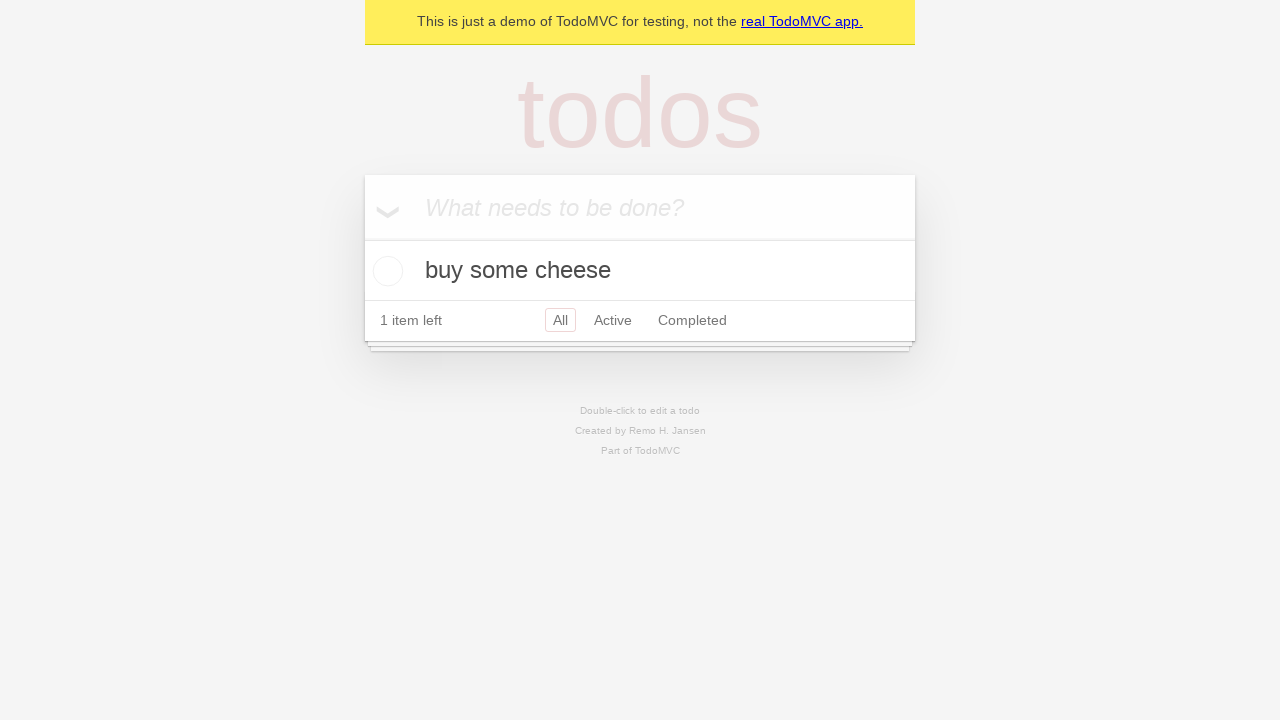

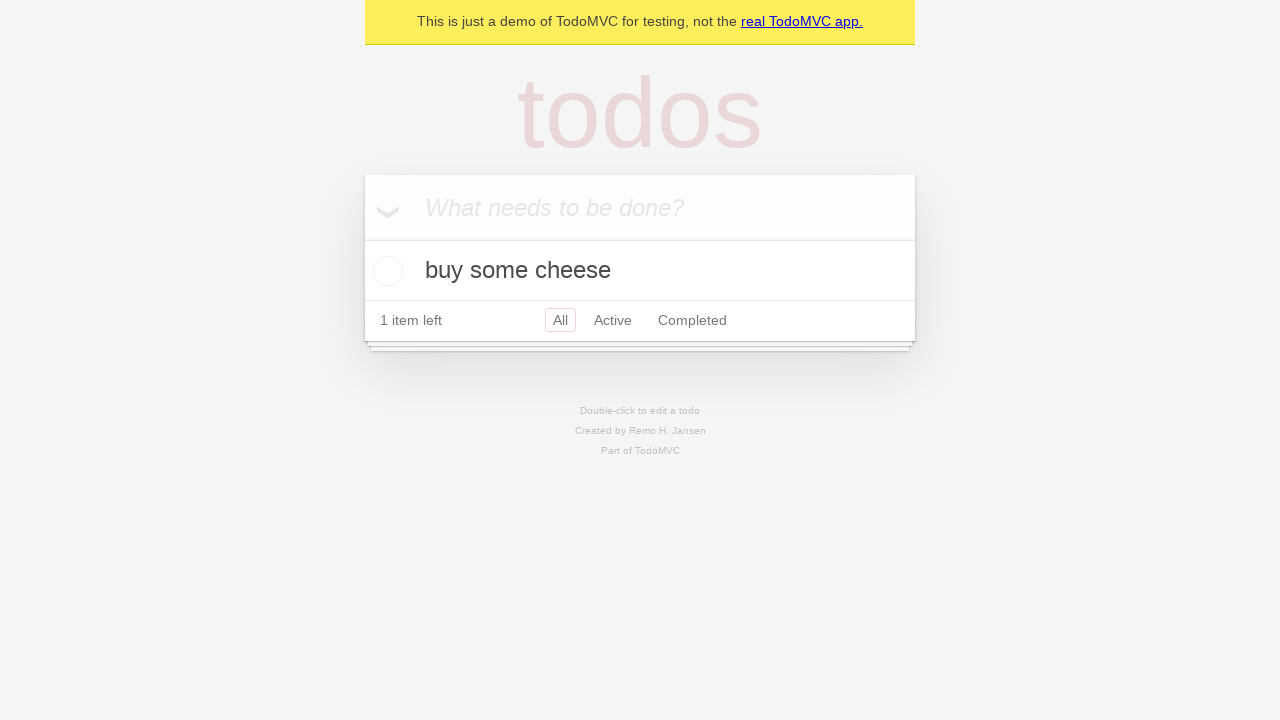